Navigates to the ankpro.com website homepage

Starting URL: http://ankpro.com

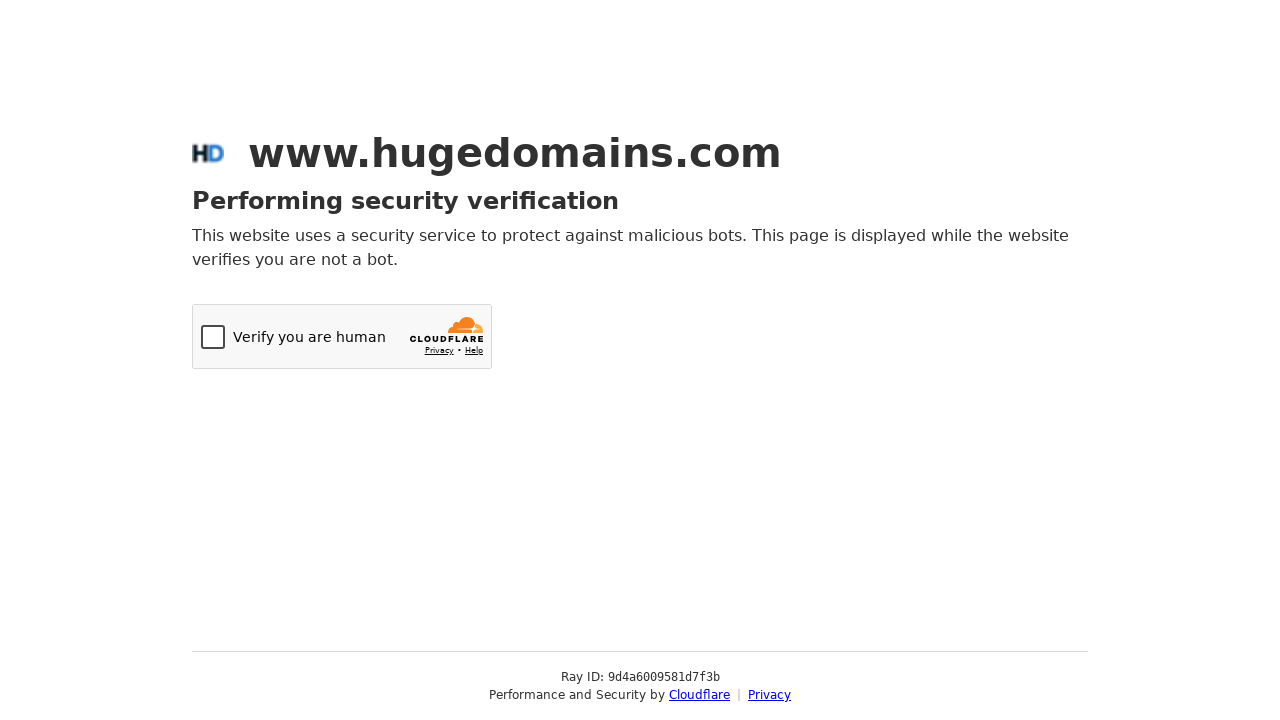

Navigated to ankpro.com homepage
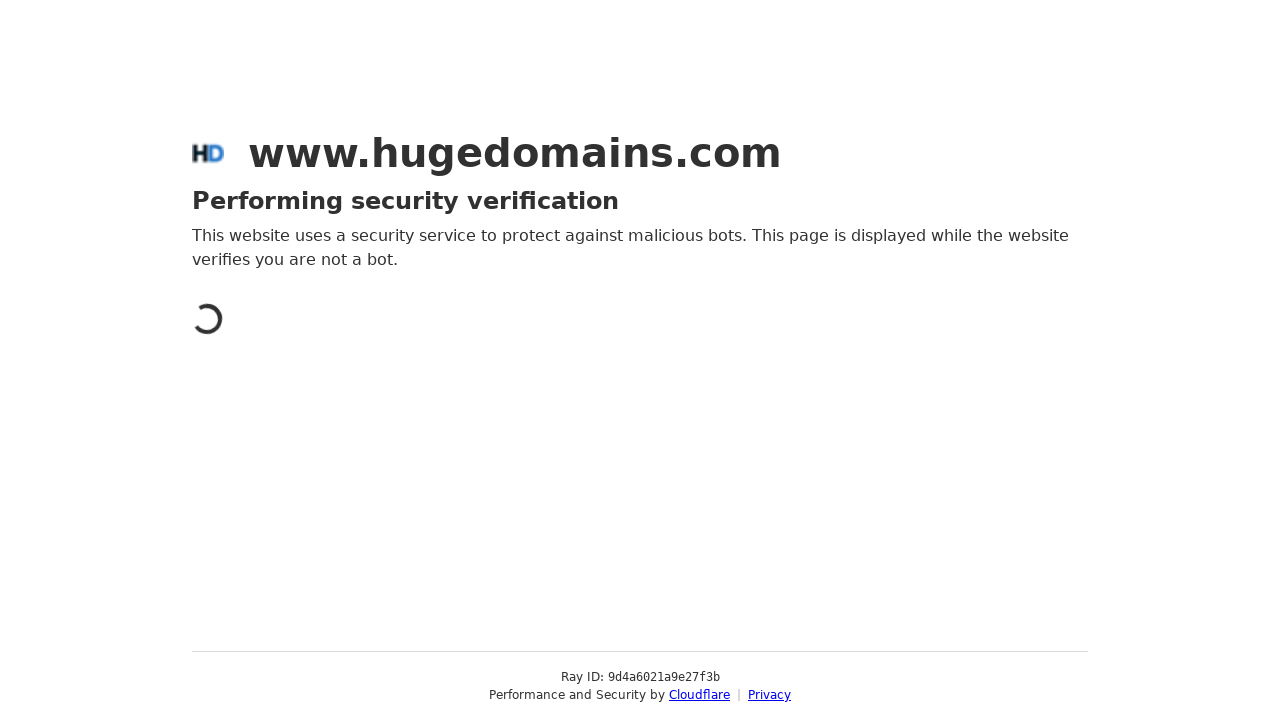

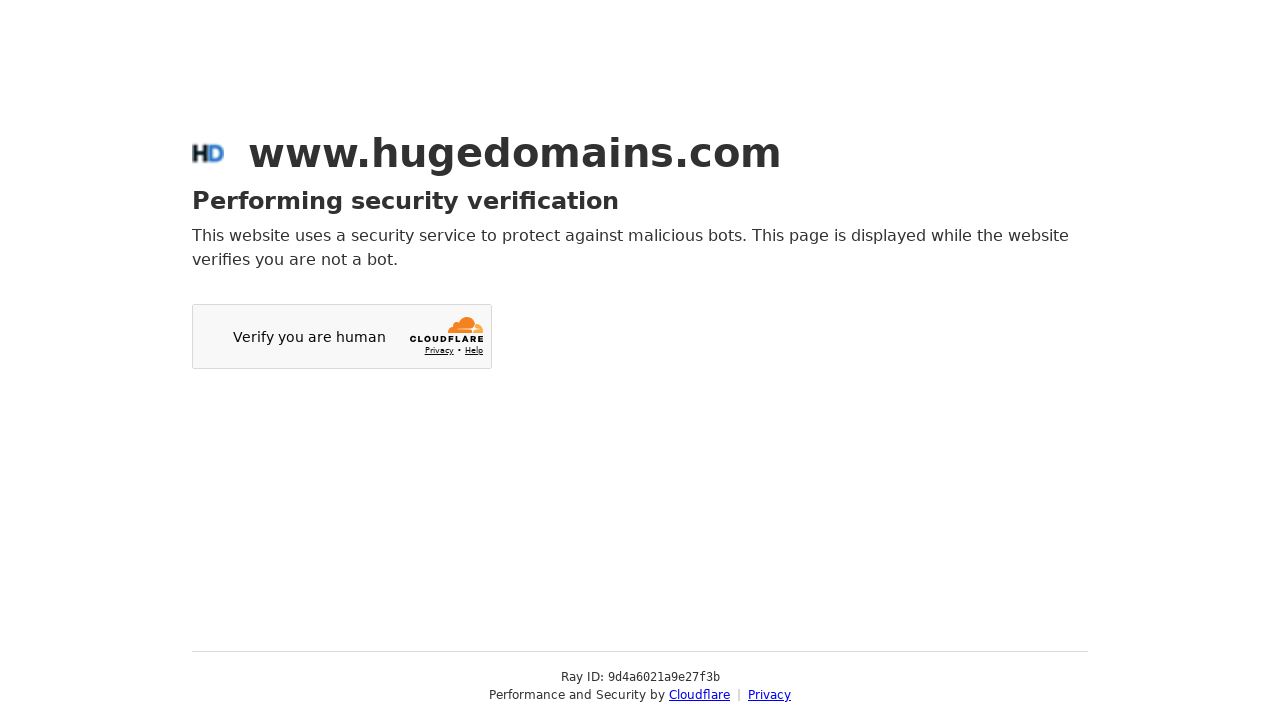